Navigates to NetEase homepage and waits for the page to load

Starting URL: http://www.163.com

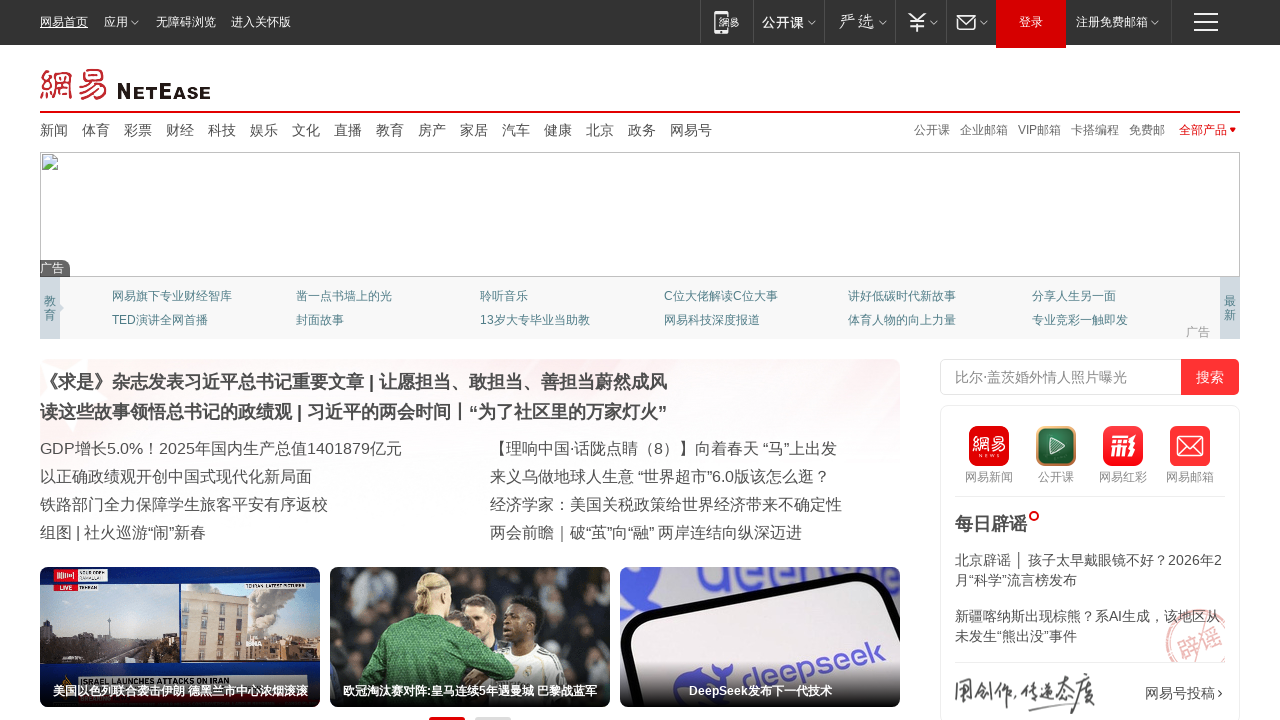

Waited for NetEase homepage DOM to fully load
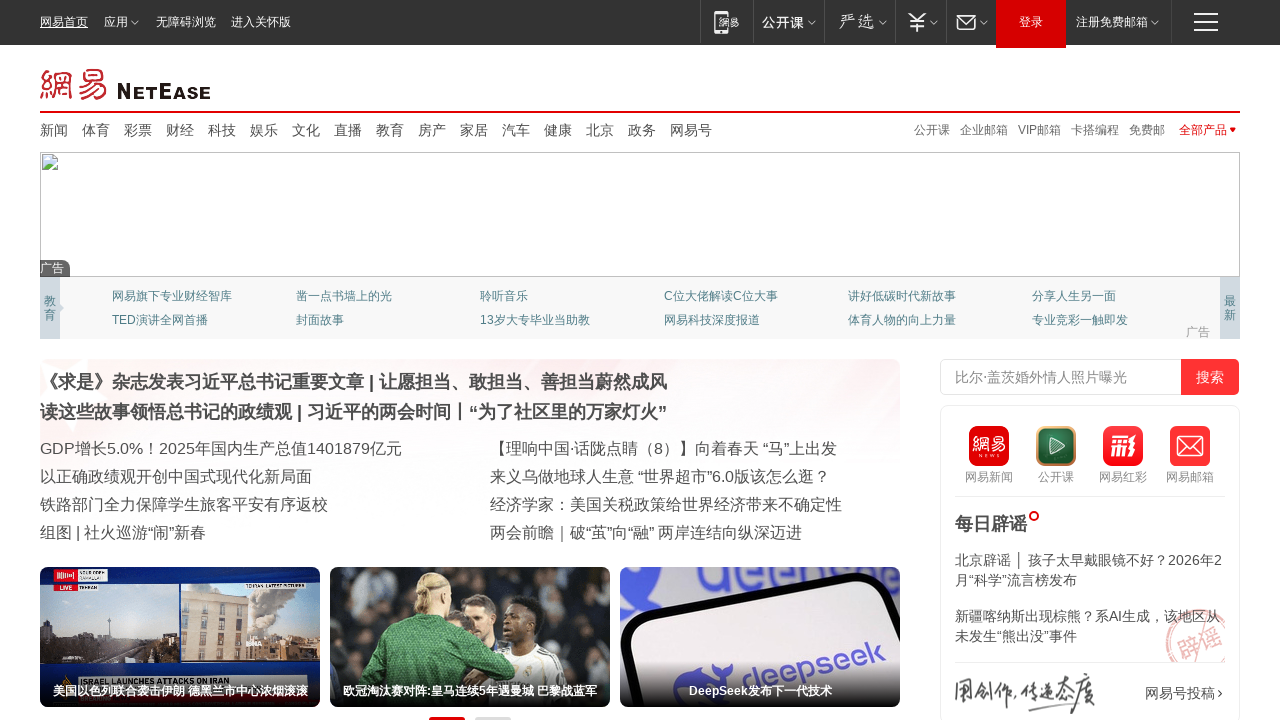

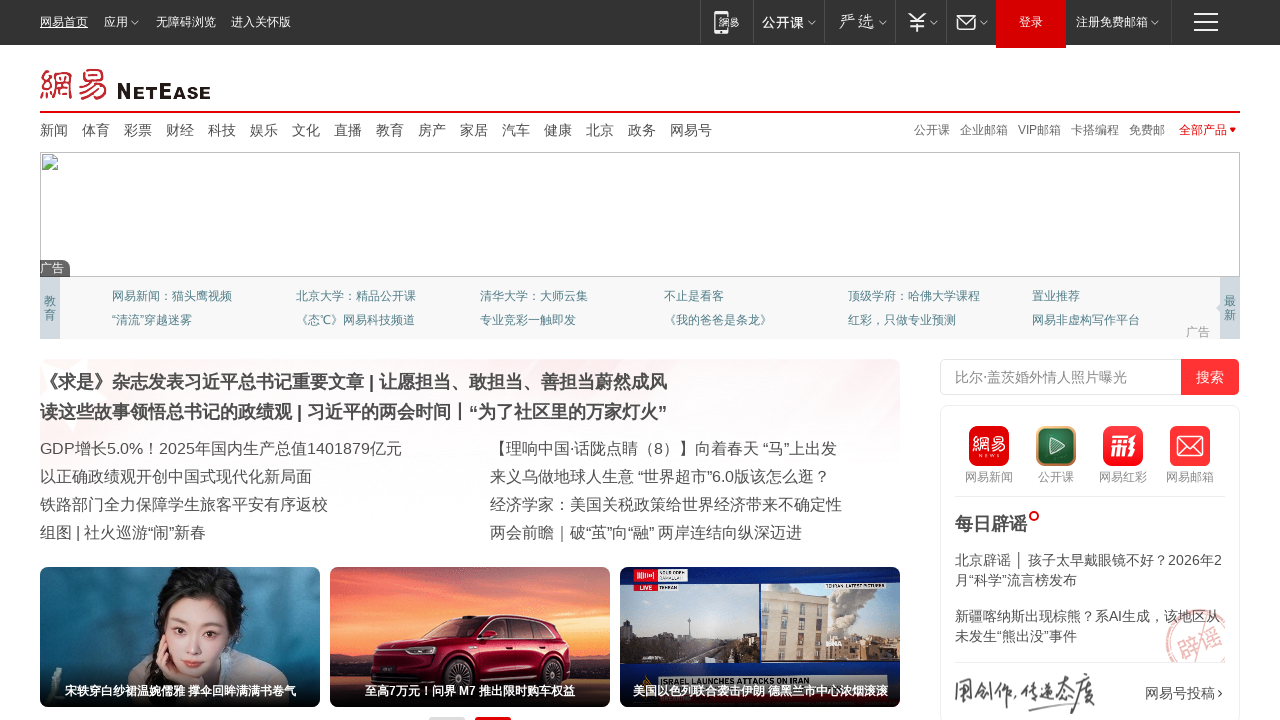